Tests product search functionality on Advantage Online Shopping by clicking the search icon, entering a product category (headphones), and selecting a specific product from the search results.

Starting URL: https://advantageonlineshopping.com/#

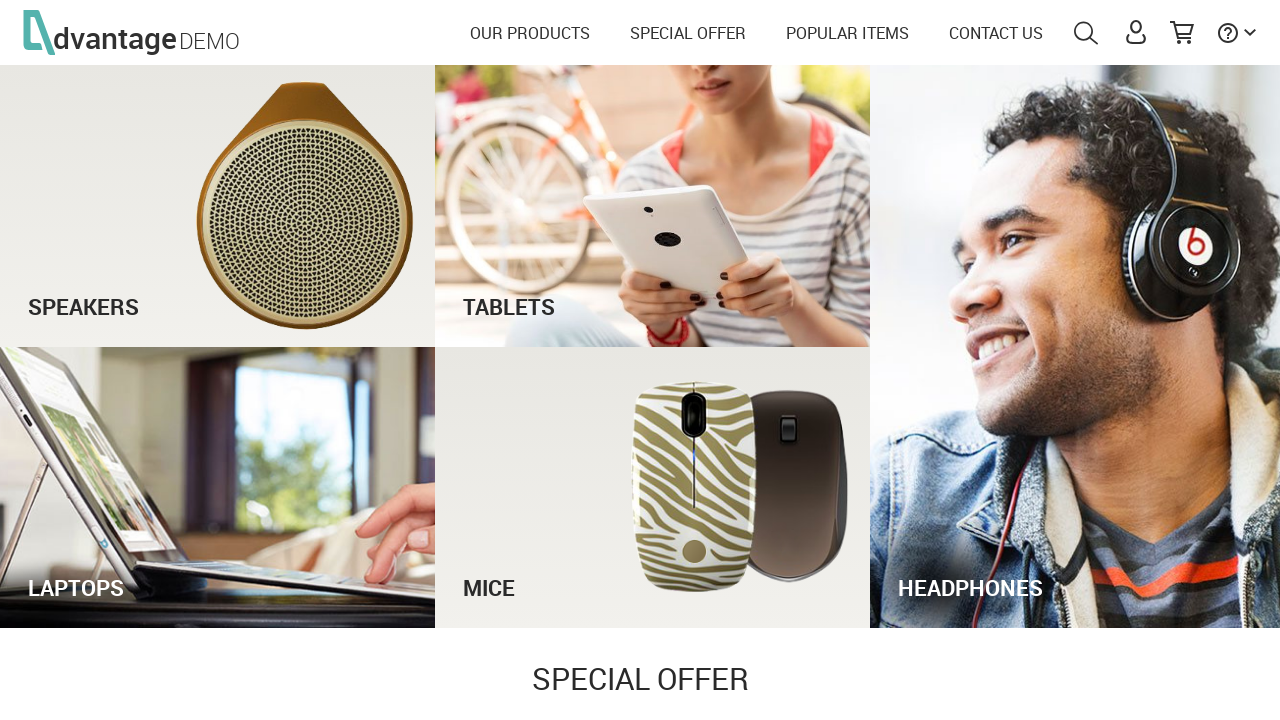

Search icon loaded and ready
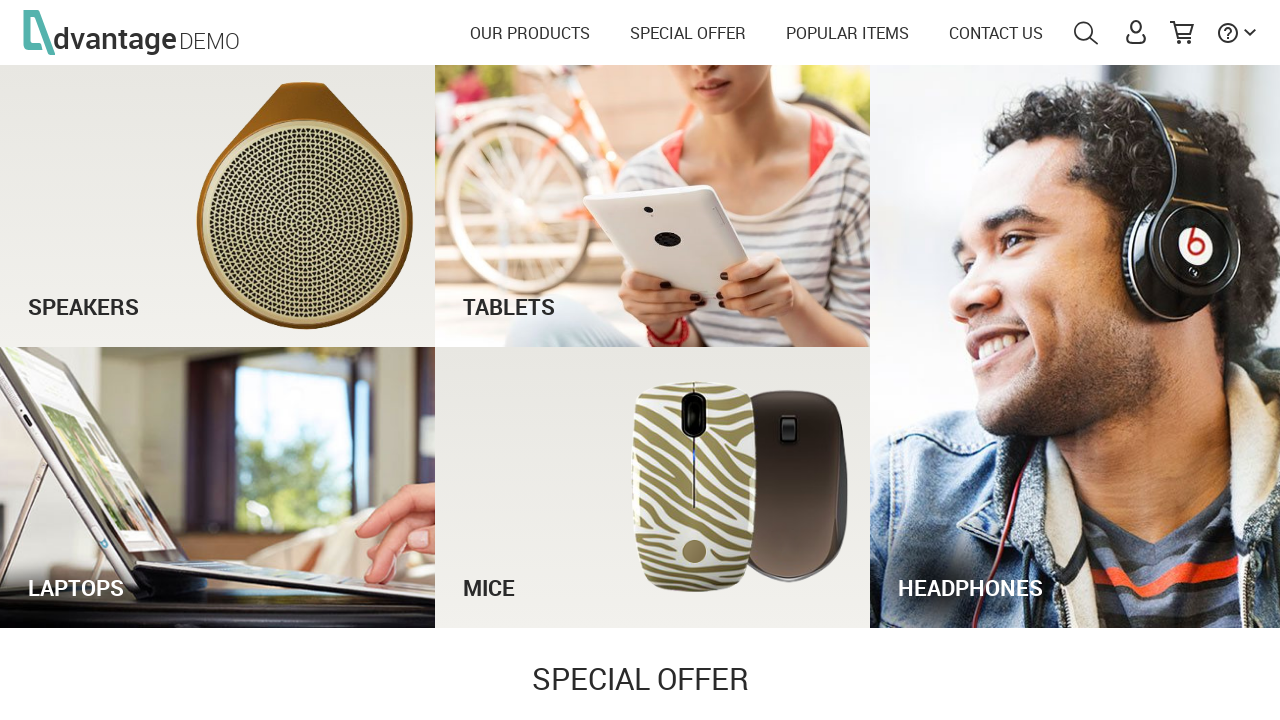

Clicked search icon to open search field at (1086, 33) on #menuSearch
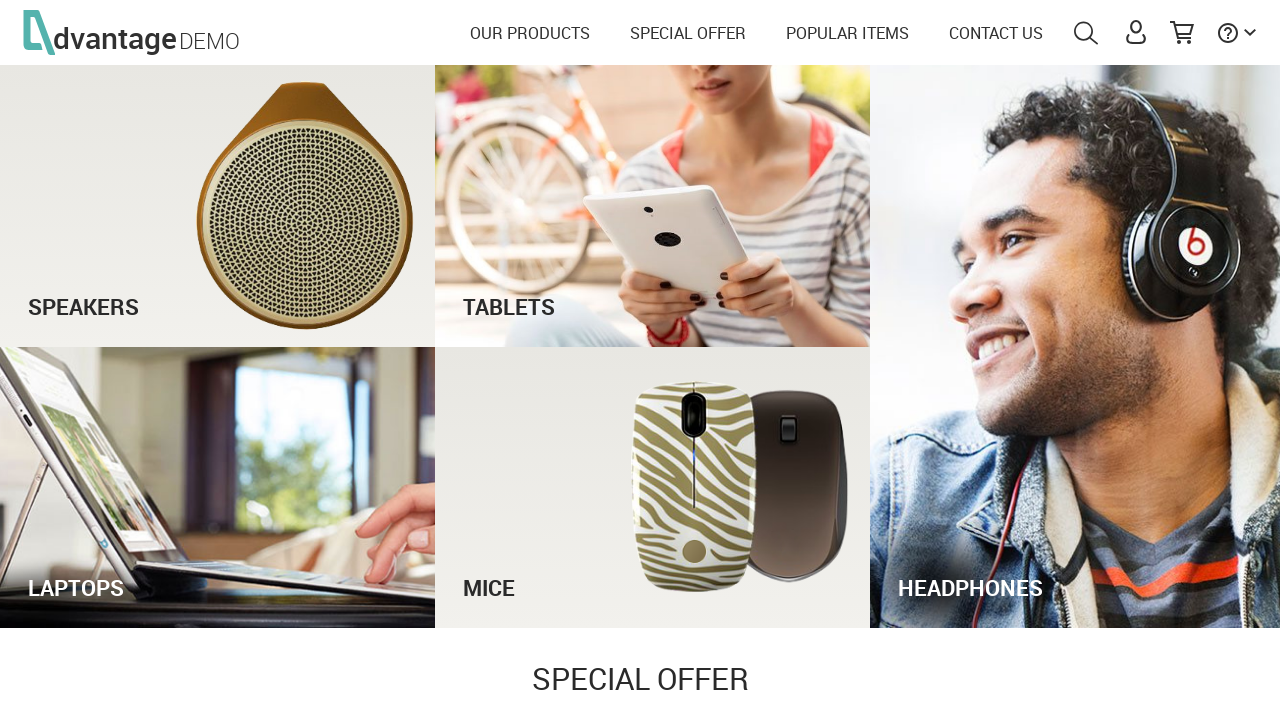

Search input field loaded
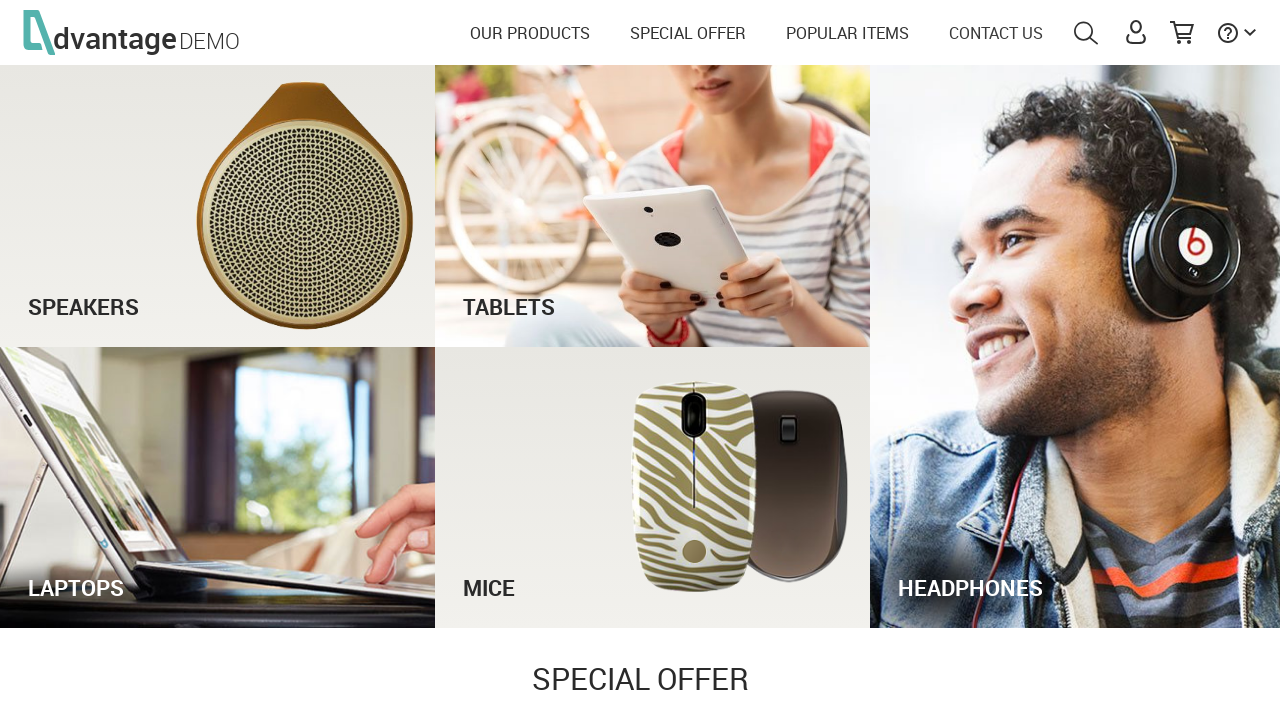

Entered 'headphones' in search field on #autoComplete
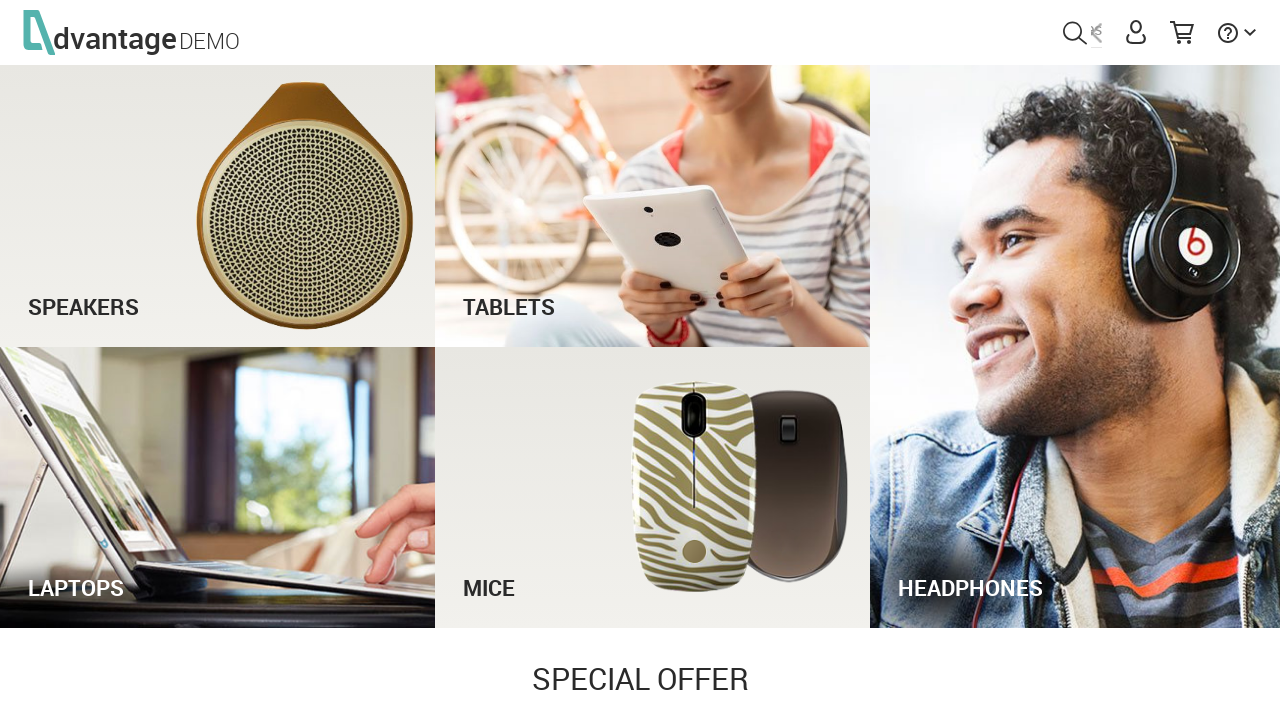

Pressed Enter to search for headphones on #autoComplete
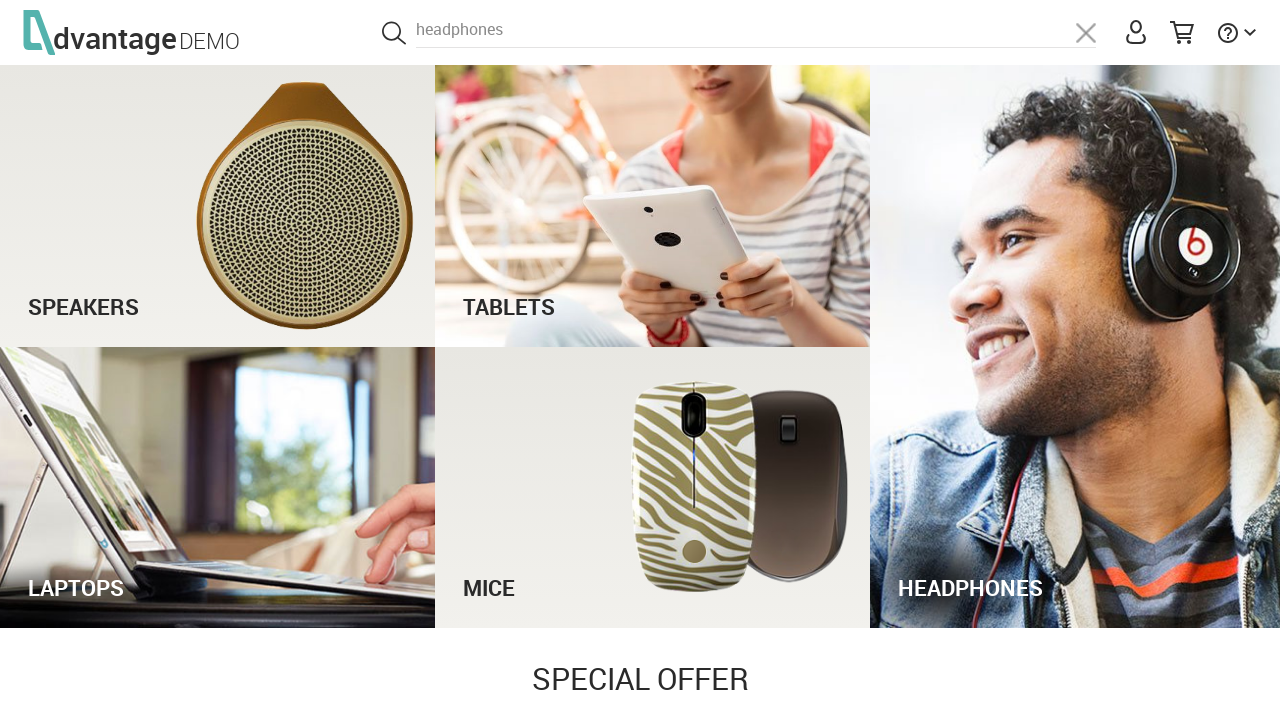

Search results loaded with product 'BEATS STUDIO 2 OVER-EAR MATTE BLACK HEADPHONES' visible
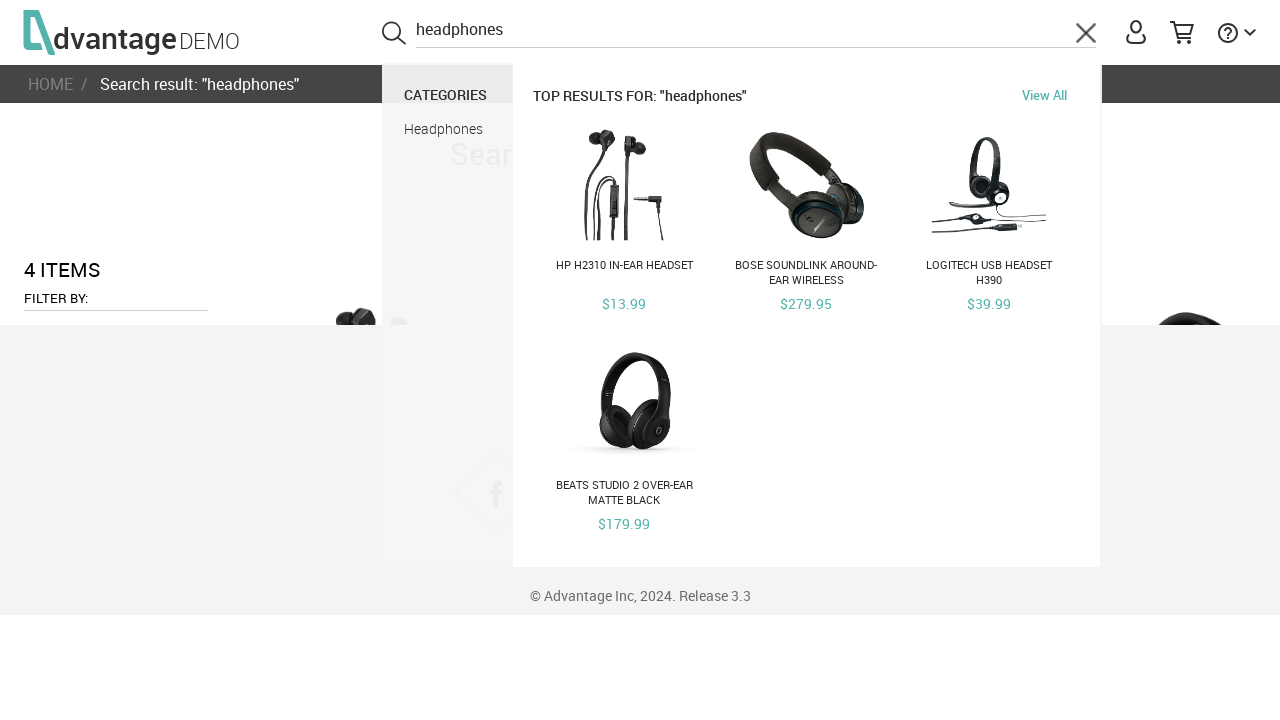

Clicked on BEATS STUDIO 2 OVER-EAR MATTE BLACK HEADPHONES product at (624, 493) on xpath=//p[normalize-space()='BEATS STUDIO 2 OVER-EAR MATTE BLACK HEADPHONES']
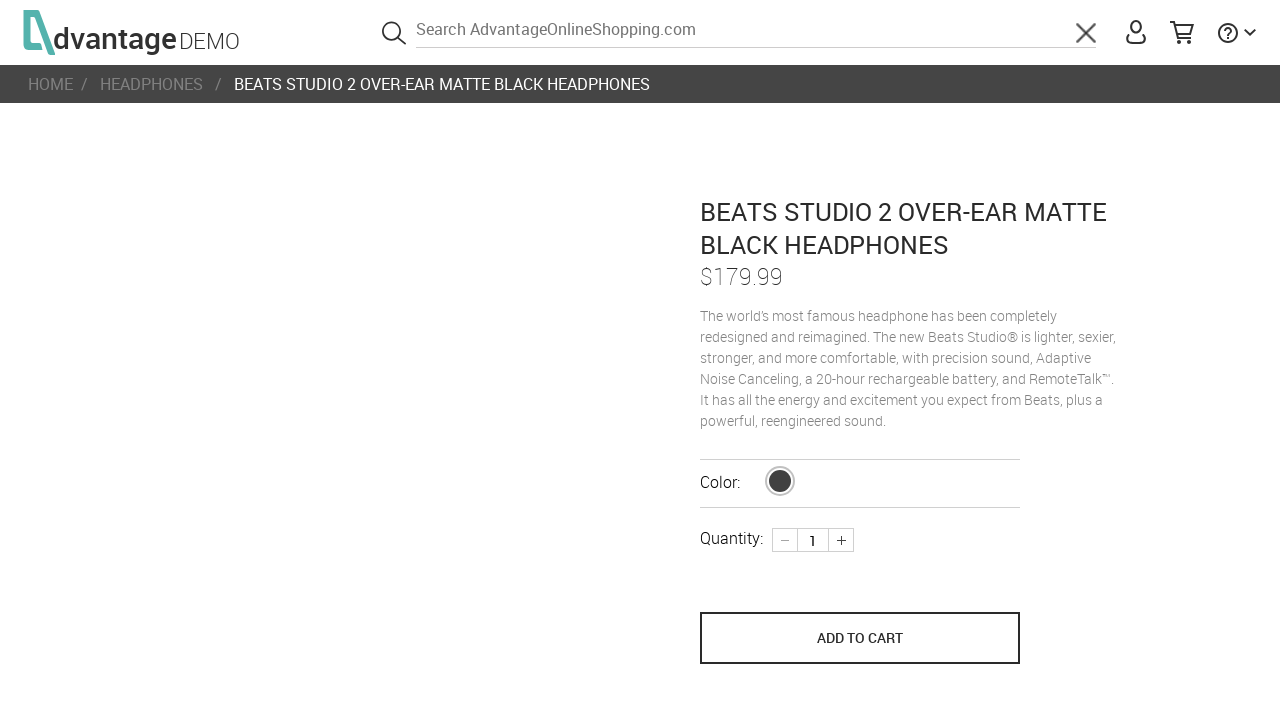

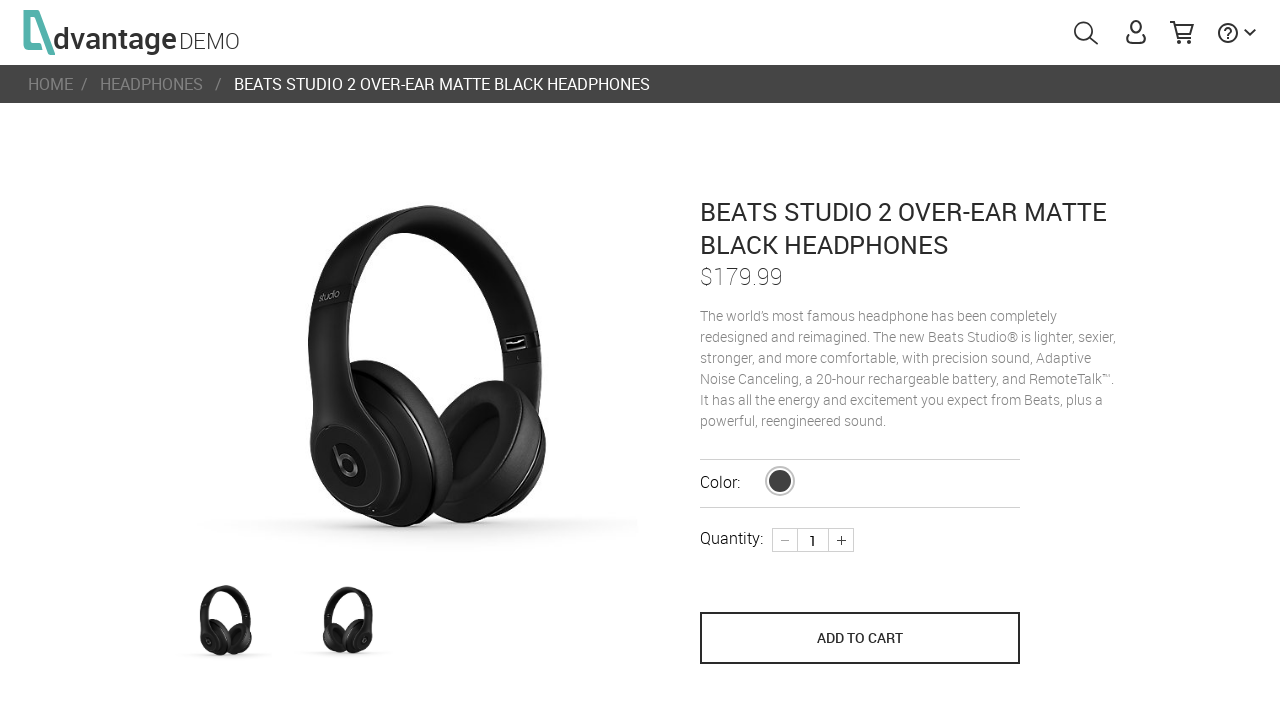